Tests various form interactions on a practice website including filling login fields, triggering password reset flow, filling reset form fields (name, email, phone), and completing a successful login with checkbox selection.

Starting URL: https://rahulshettyacademy.com/locatorspractice/

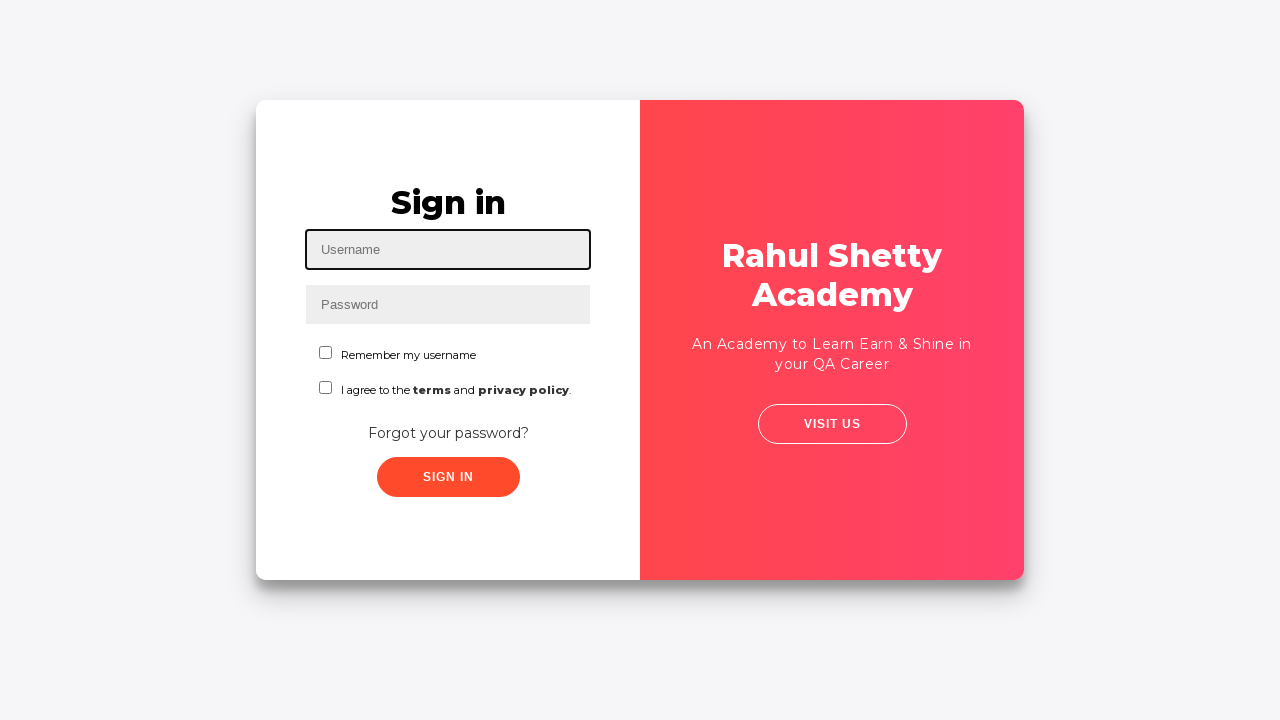

Filled username field with 'rahul' on #inputUsername
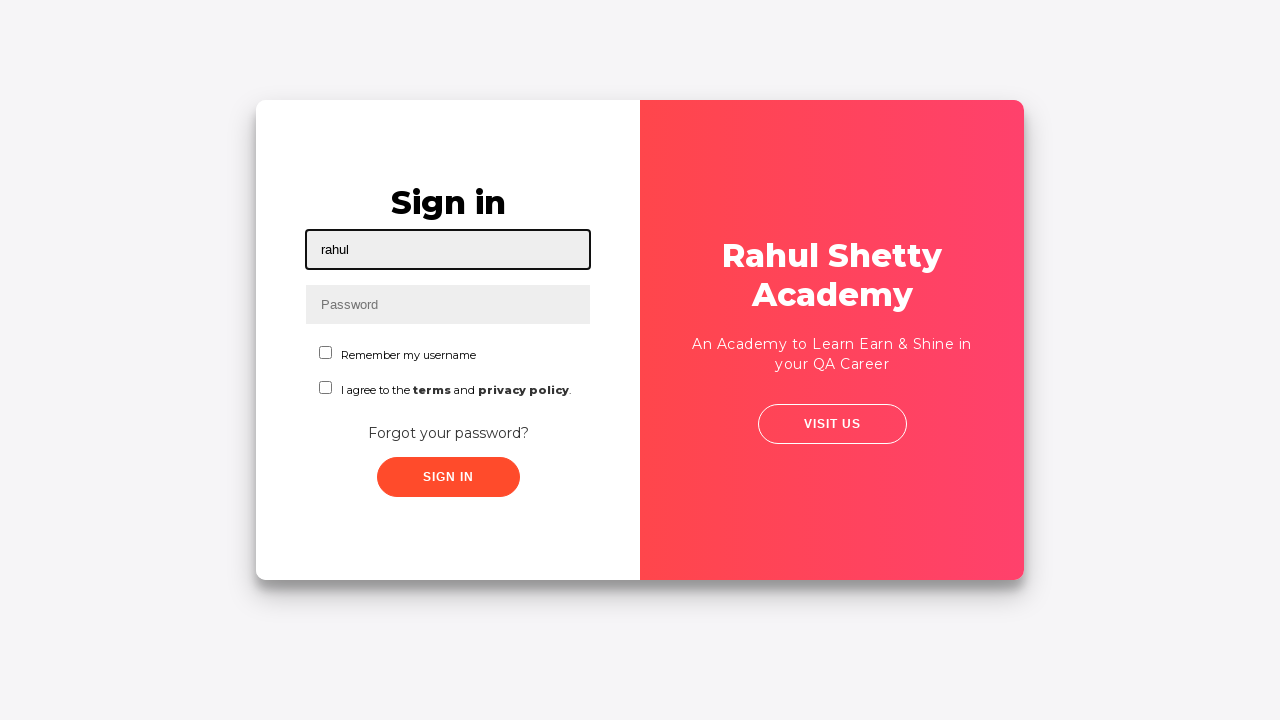

Filled password field with 'hello123' on input[name='inputPassword']
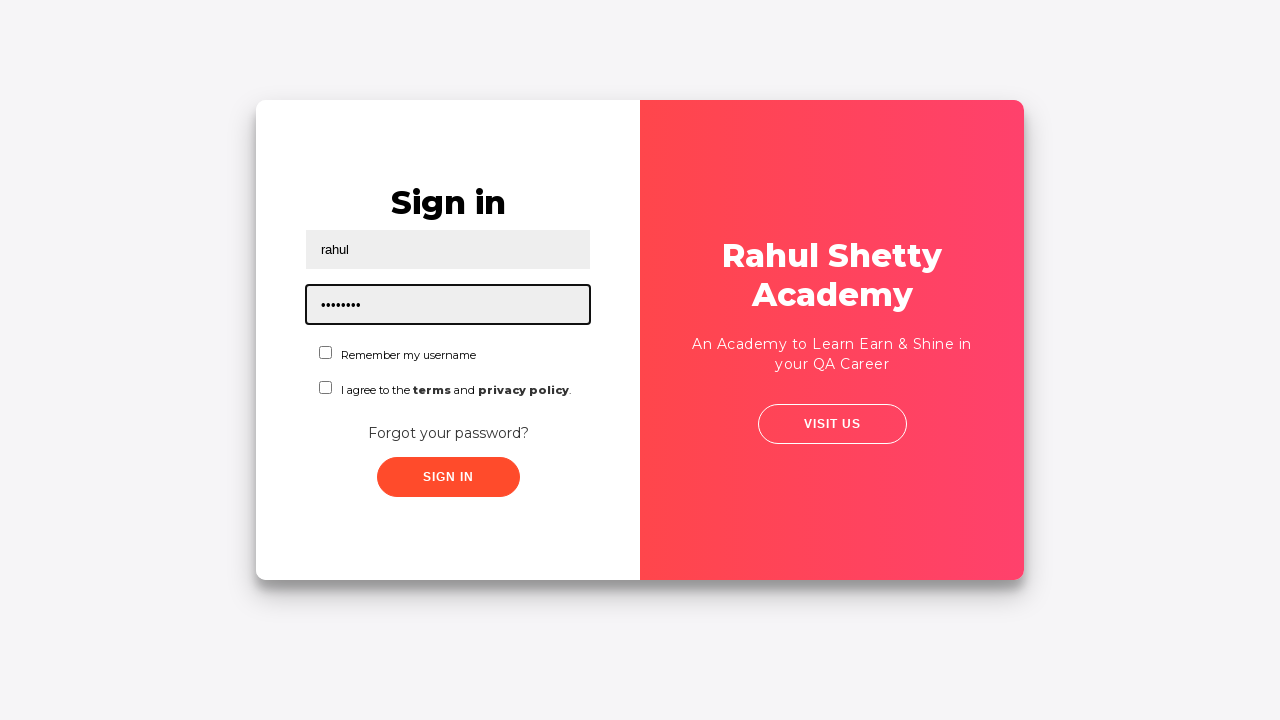

Clicked sign in button at (448, 477) on .signInBtn
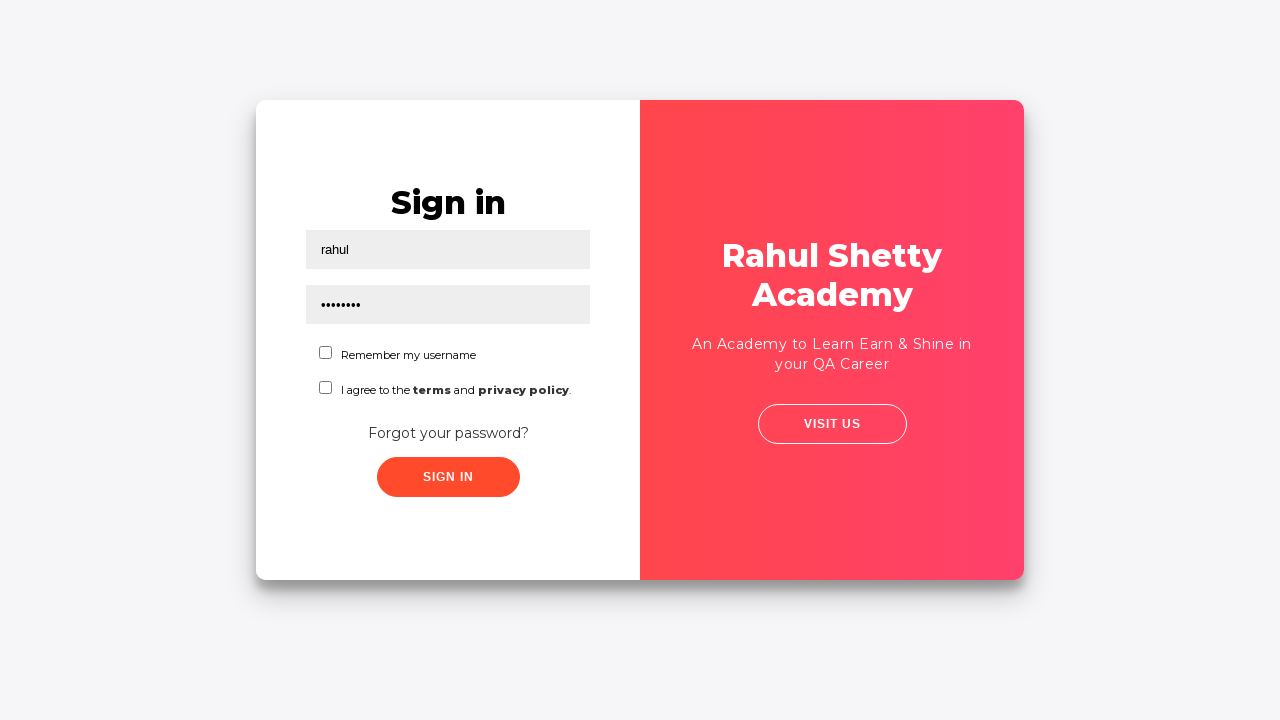

Error message appeared indicating invalid credentials
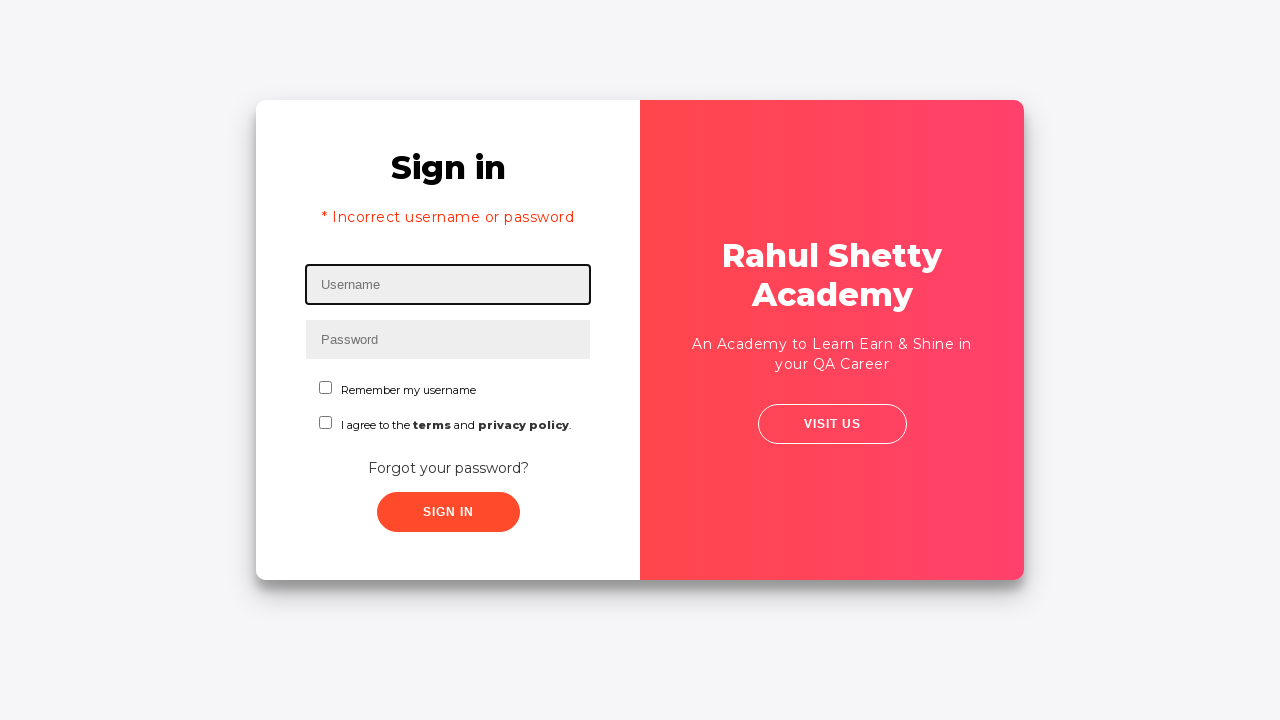

Clicked 'Forgot your password?' link at (448, 468) on text=Forgot your password?
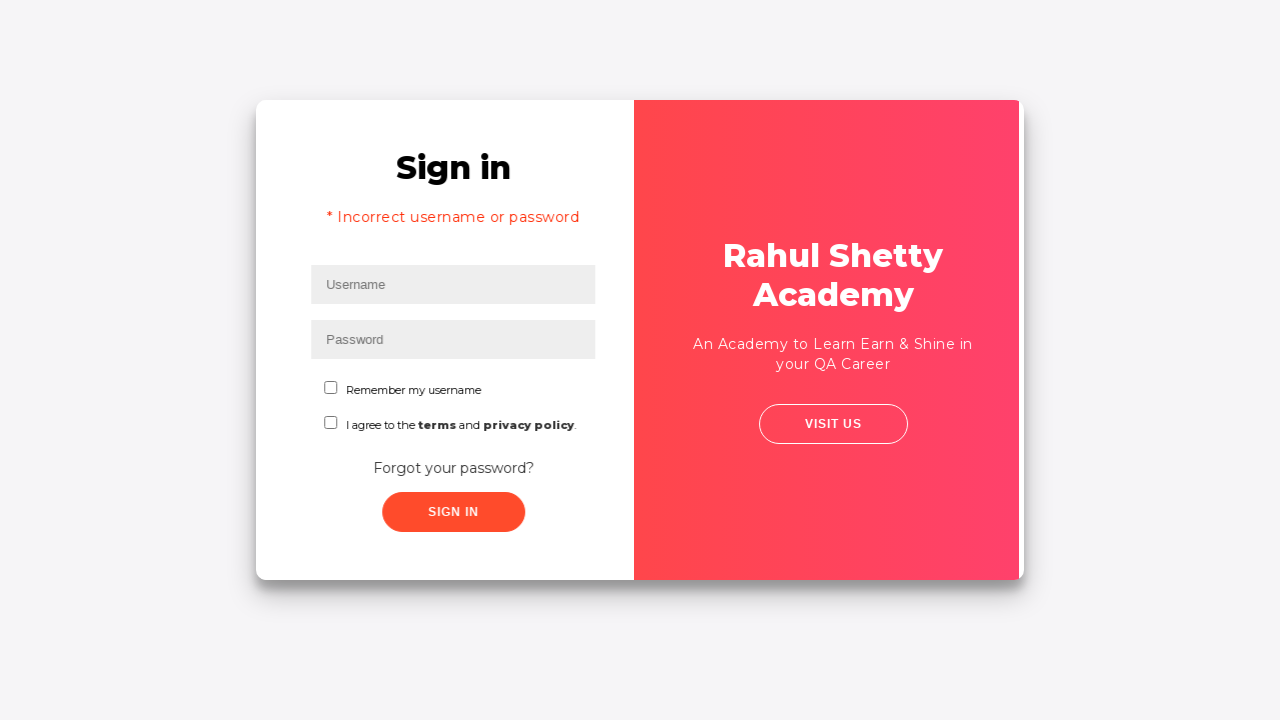

Password reset form loaded
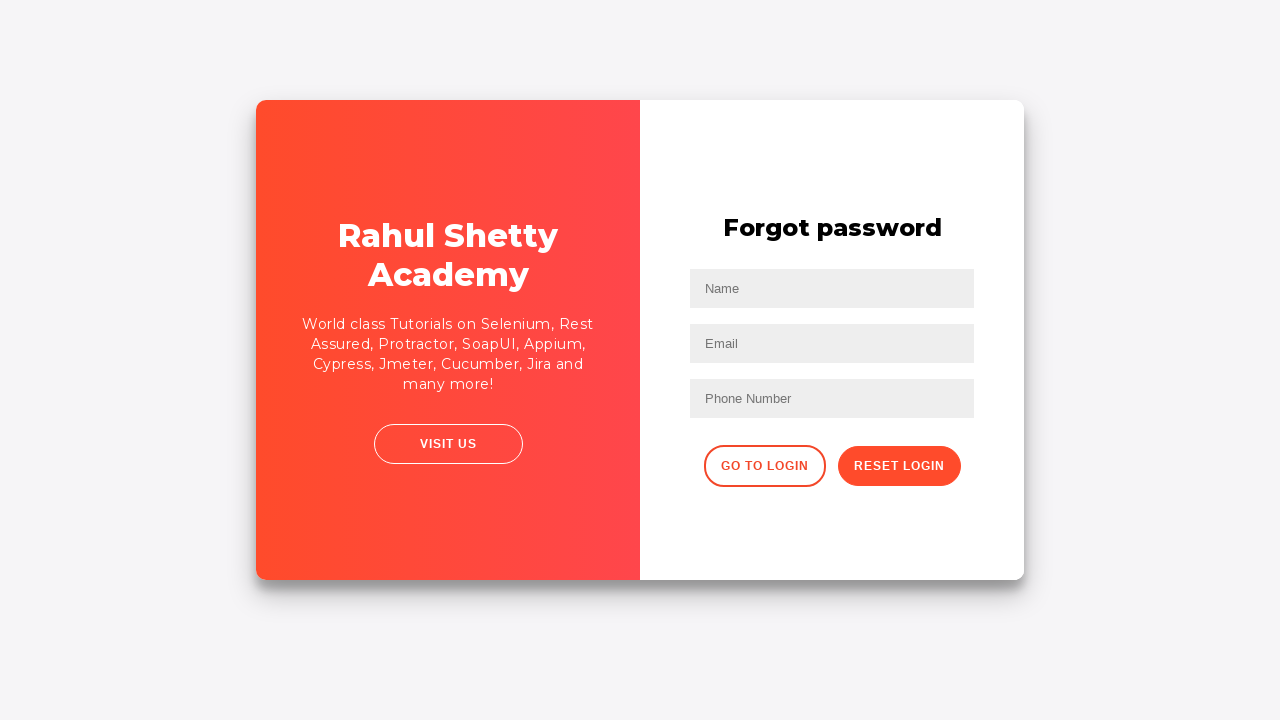

Filled name field with 'John' in password reset form on input[placeholder='Name']
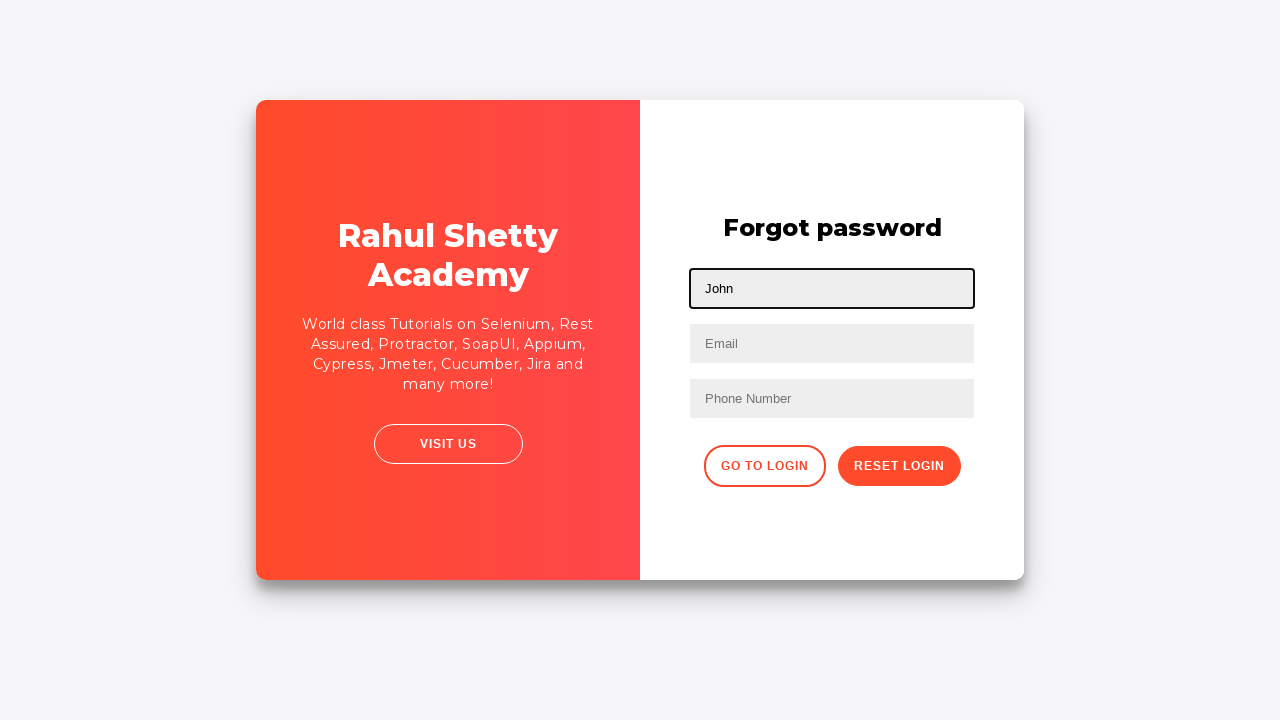

Filled email field with 'john@rsa.com' on input[placeholder='Email']
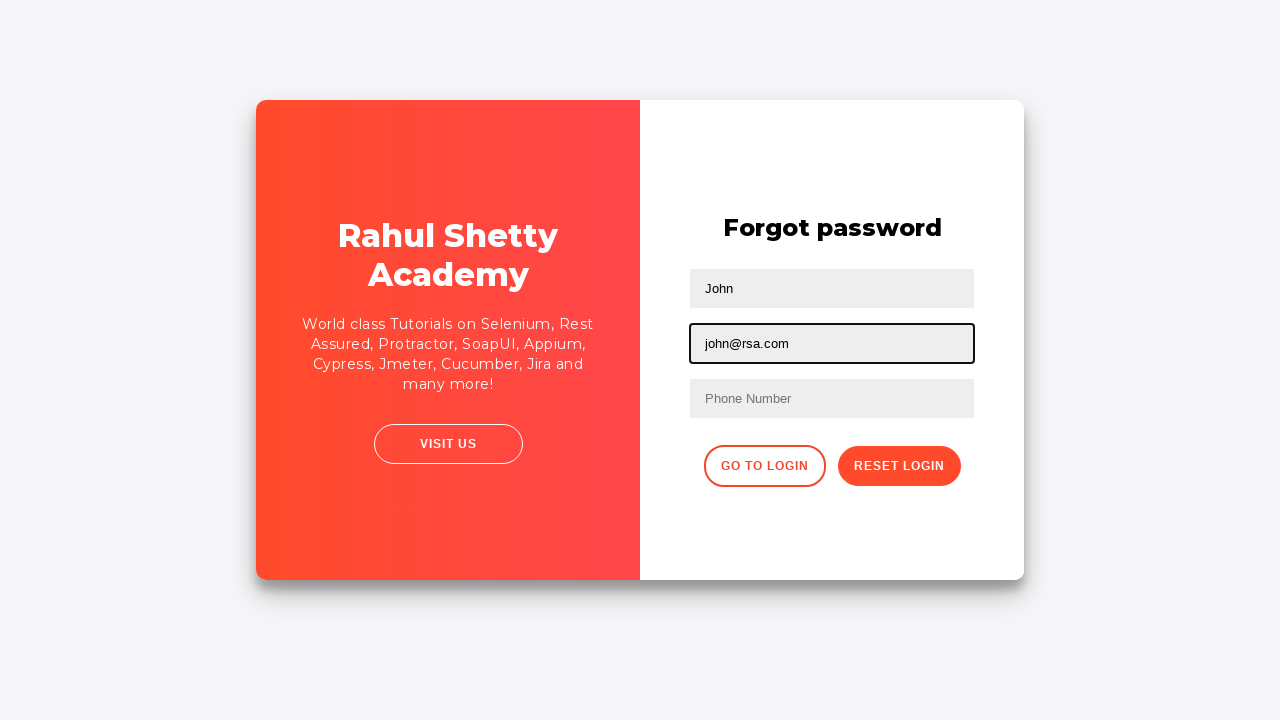

Cleared email field on input[type='text']:nth-child(3)
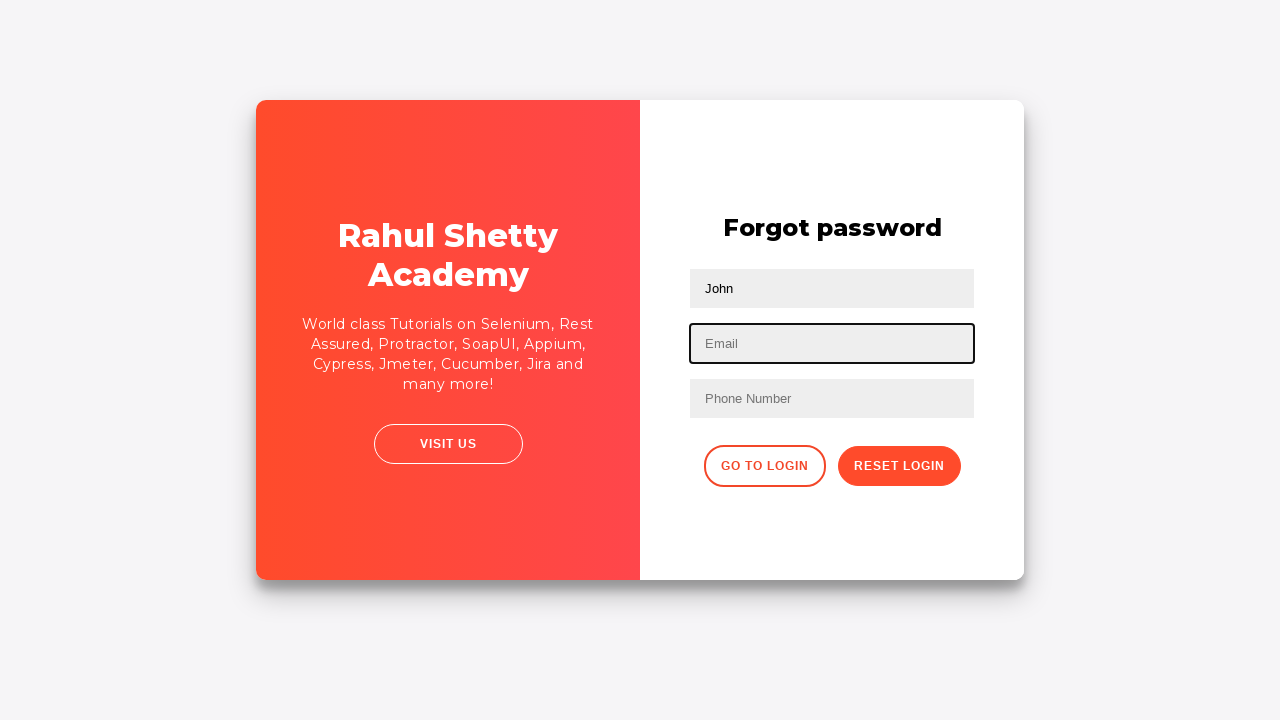

Filled email field with corrected email 'john@gmail.com' on input[type='text']:nth-child(3)
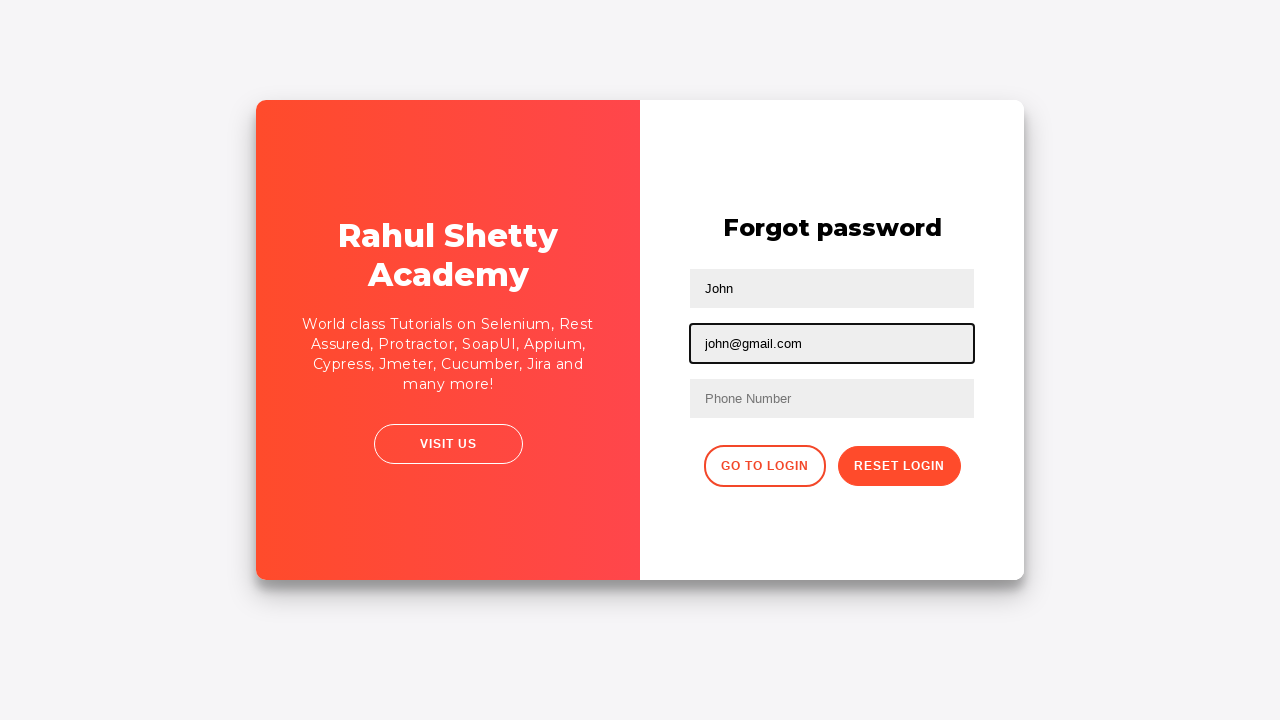

Filled phone number field with '9864353253' on form input:nth-of-type(3)
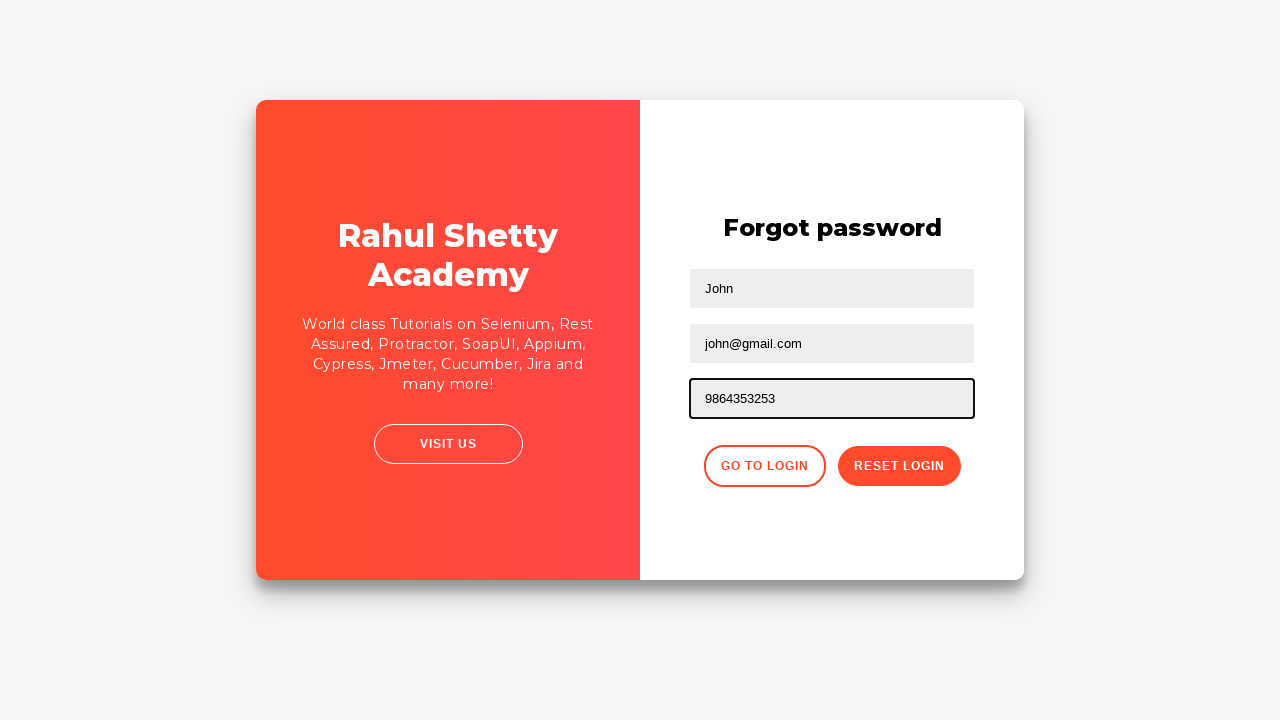

Clicked reset password button at (899, 466) on .reset-pwd-btn
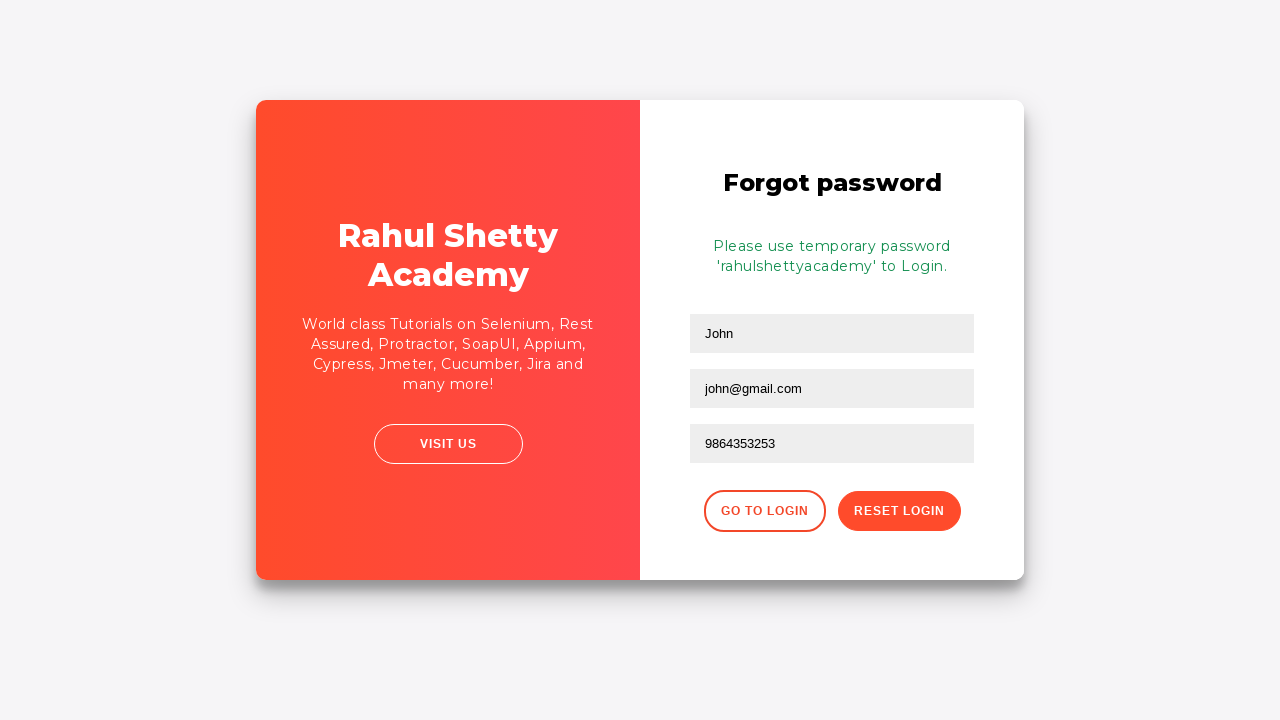

Password reset success message appeared
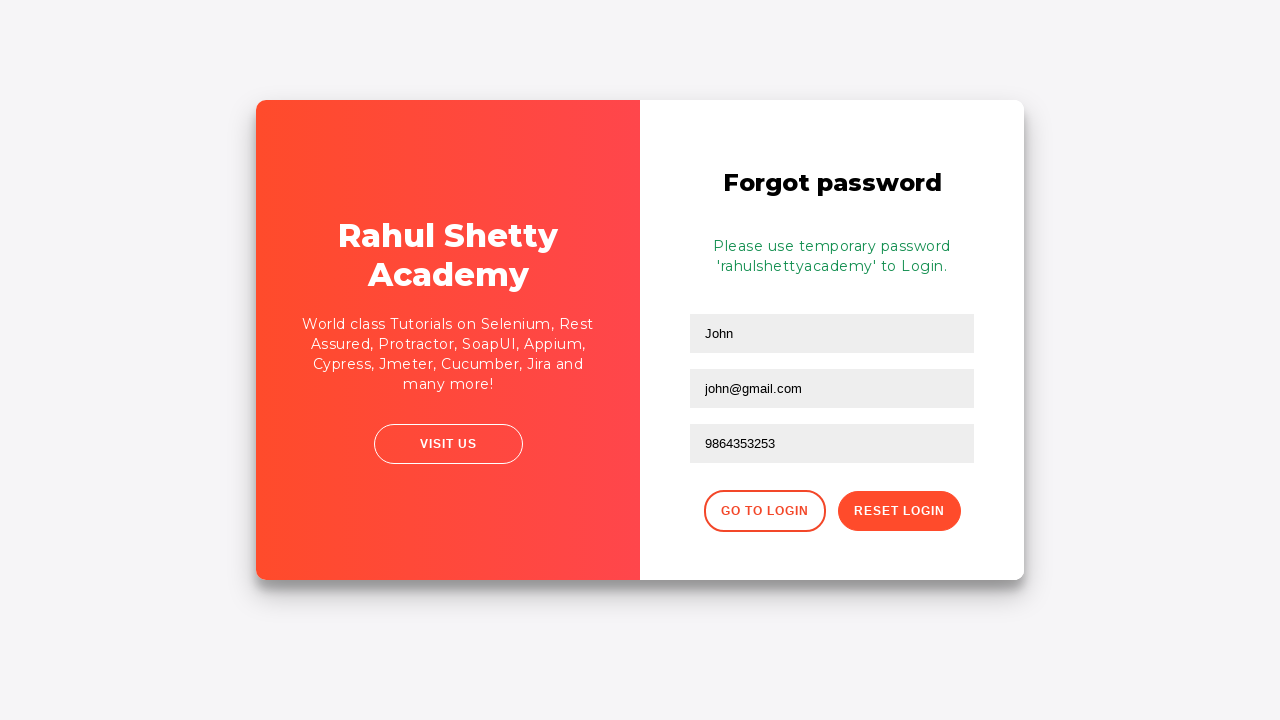

Clicked go back to login button at (764, 511) on div.forgot-pwd-btn-conainer button:first-child
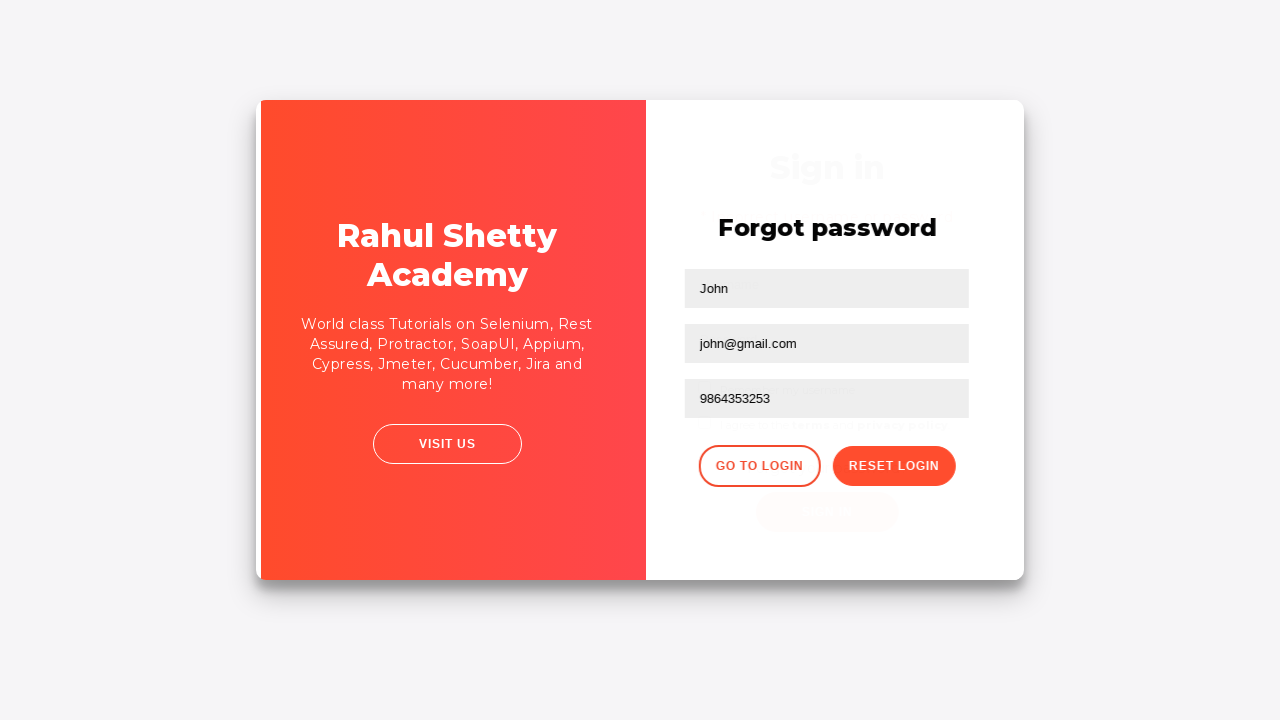

Login form reloaded
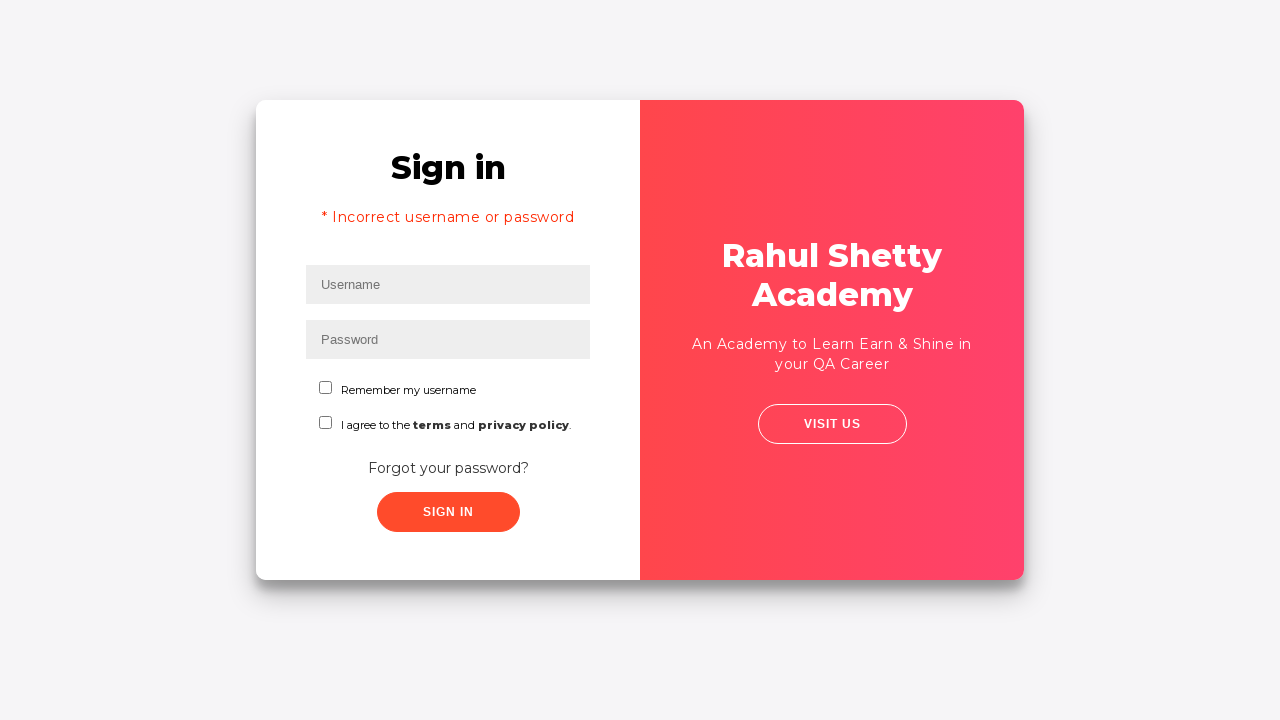

Filled username field again with 'rahul' on #inputUsername
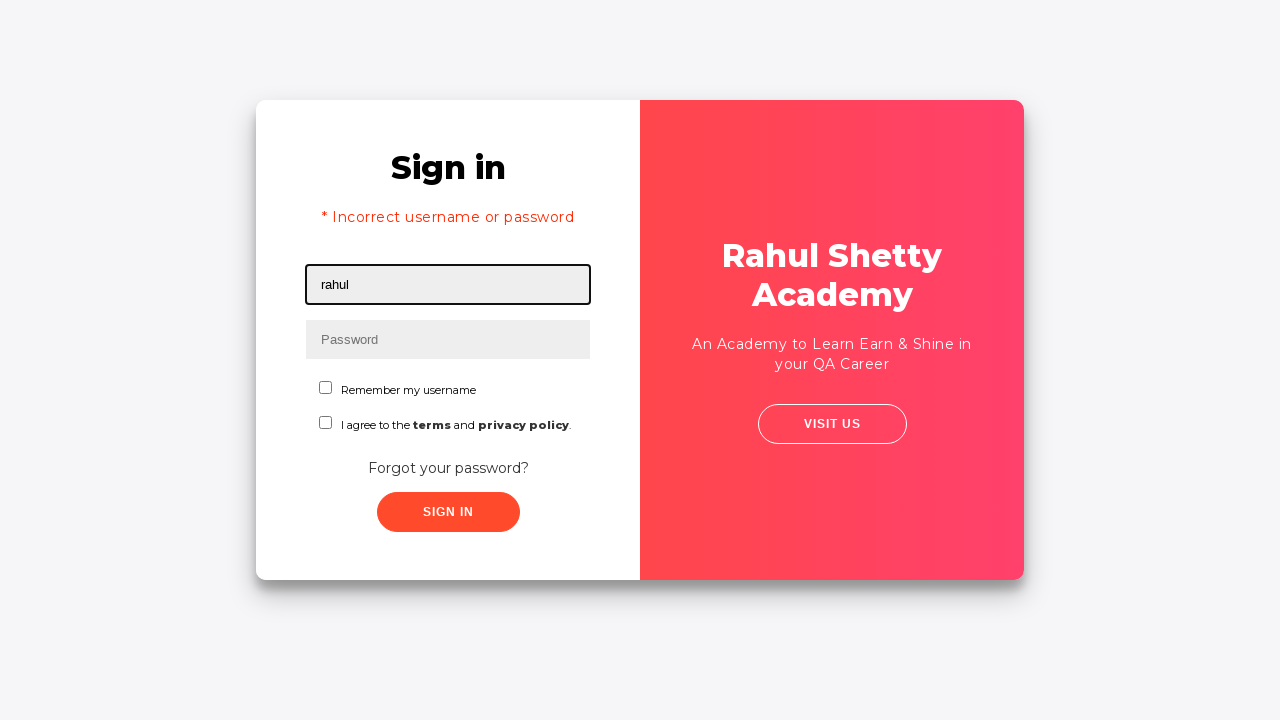

Filled password field with correct password 'rahulshettyacademy' on input[type*='pass']
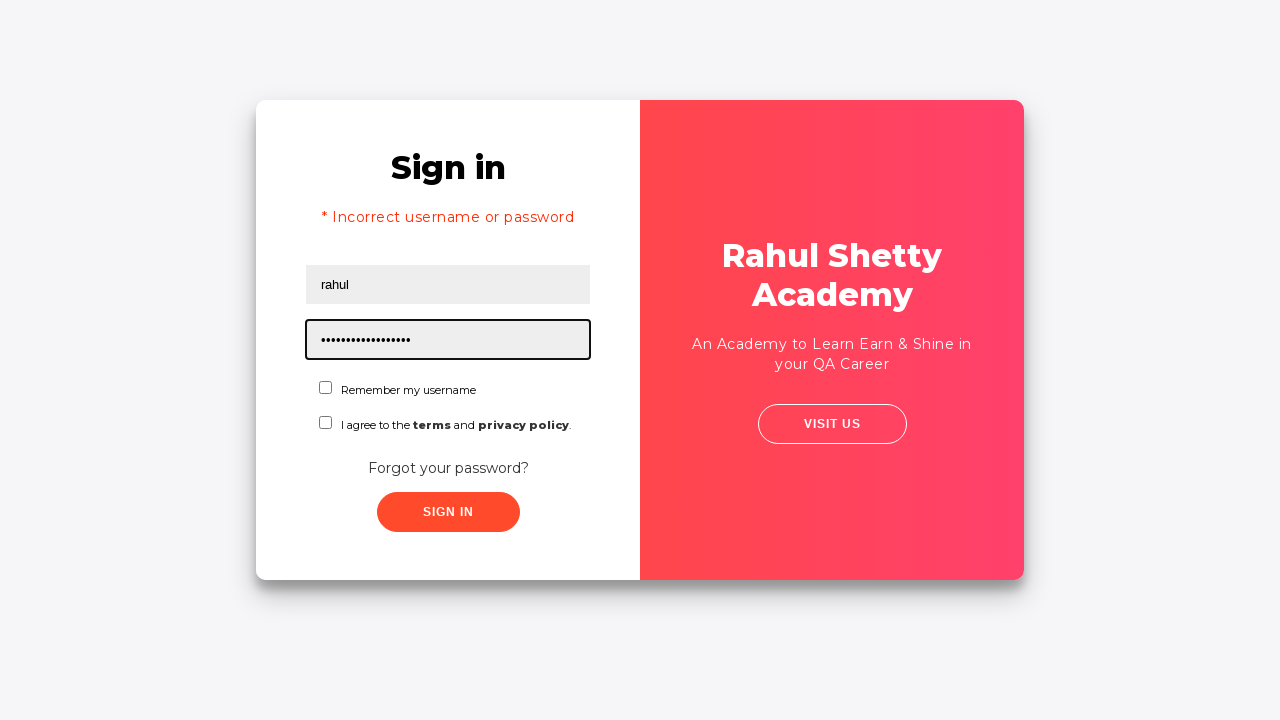

Checked the checkbox at (326, 388) on #chkboxOne
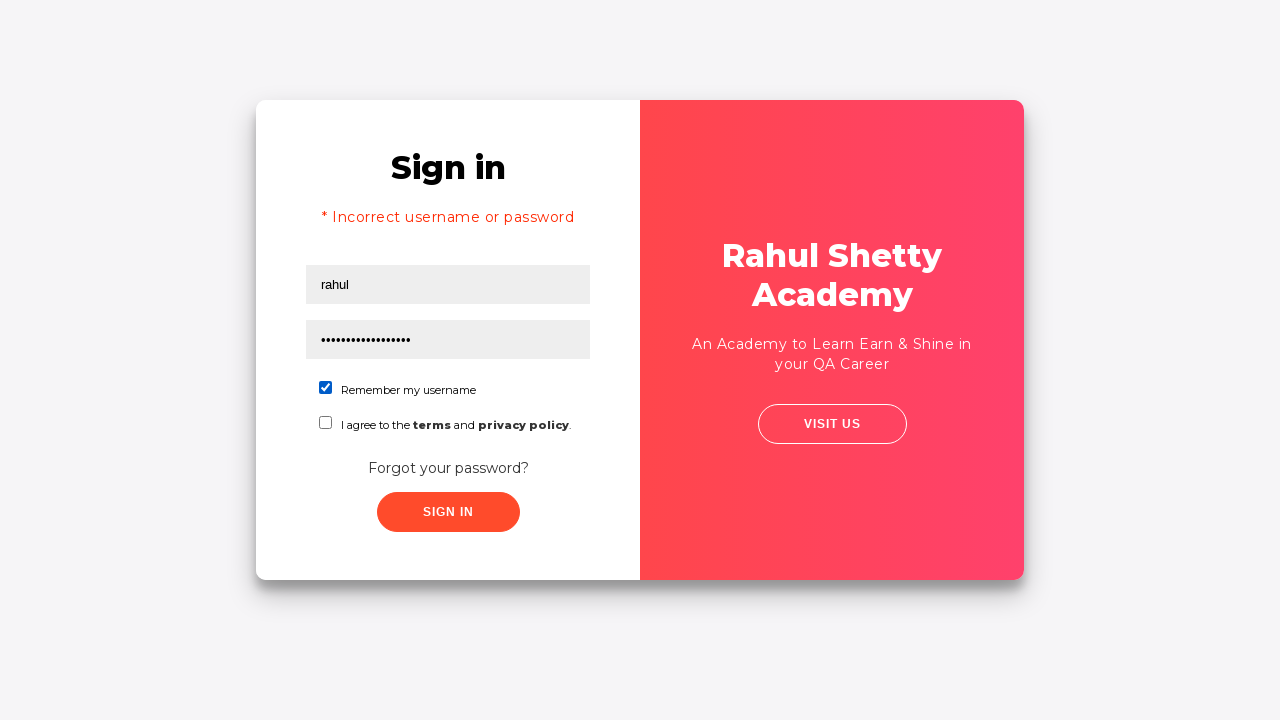

Clicked submit button to complete login at (448, 512) on button[class*='submit']
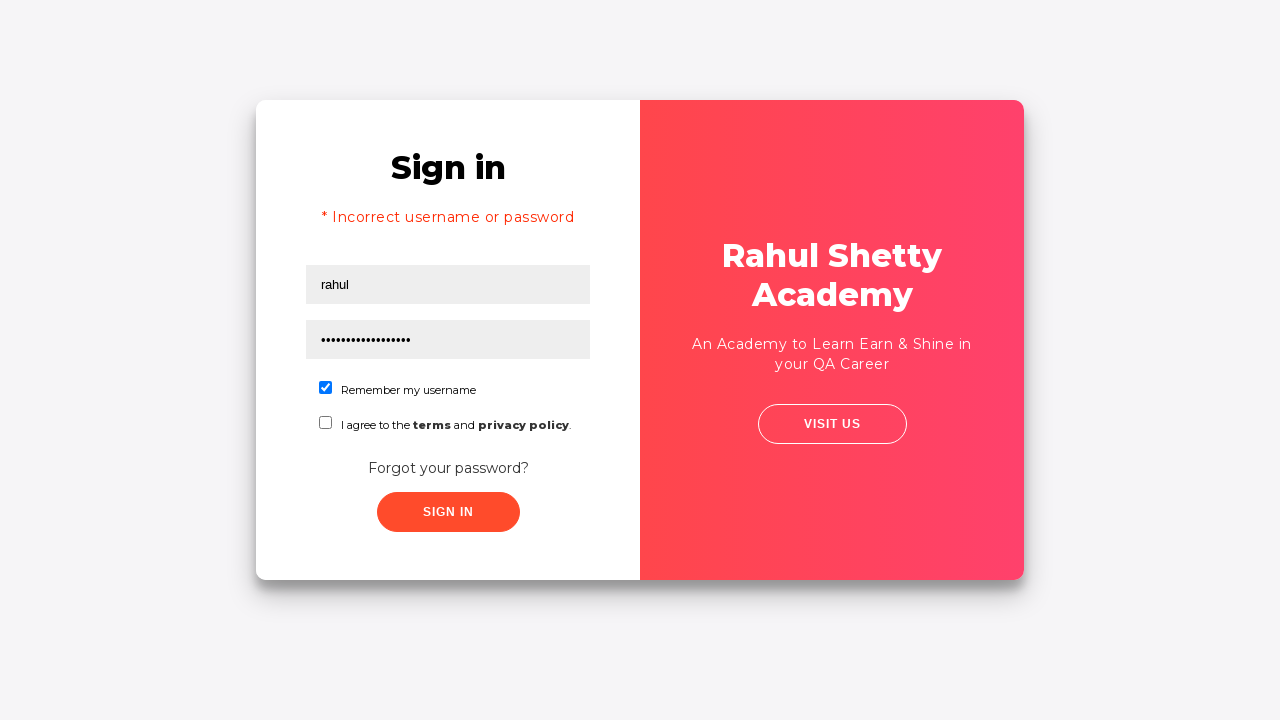

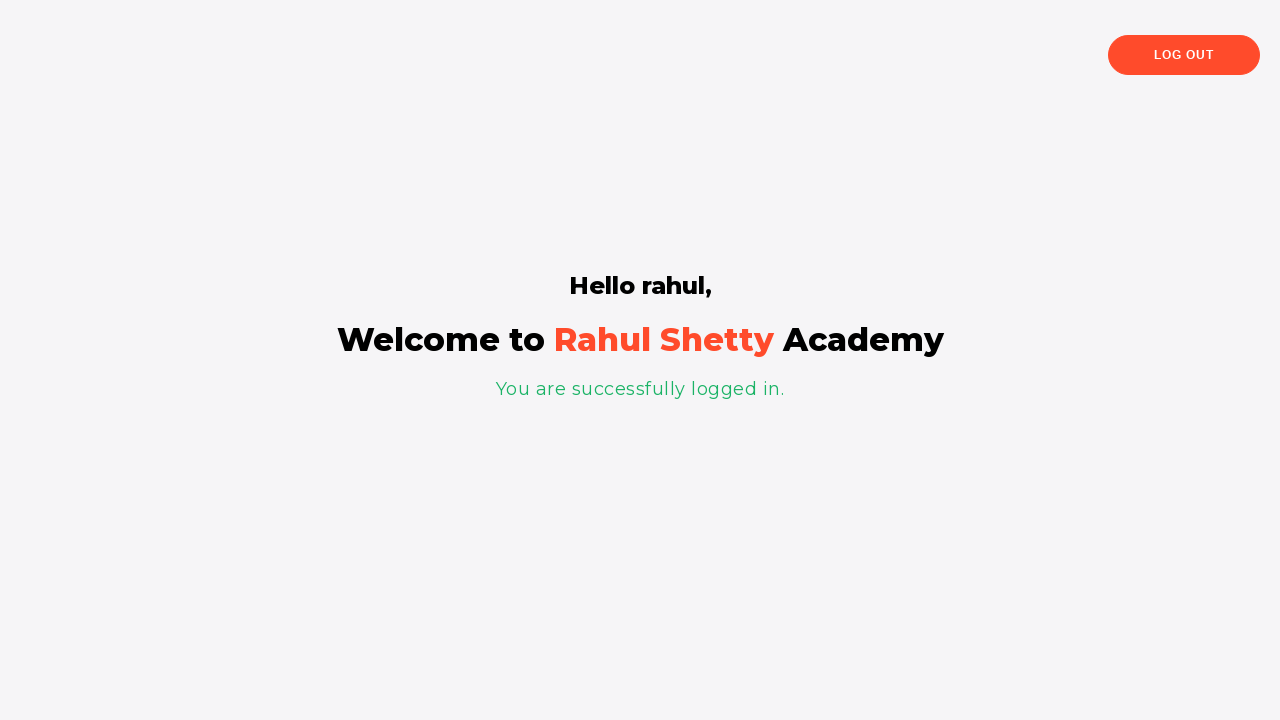